Tests login form submission on OpenCart by filling email and password fields and clicking the submit button

Starting URL: https://naveenautomationlabs.com/opencart/index.php?route=account/login

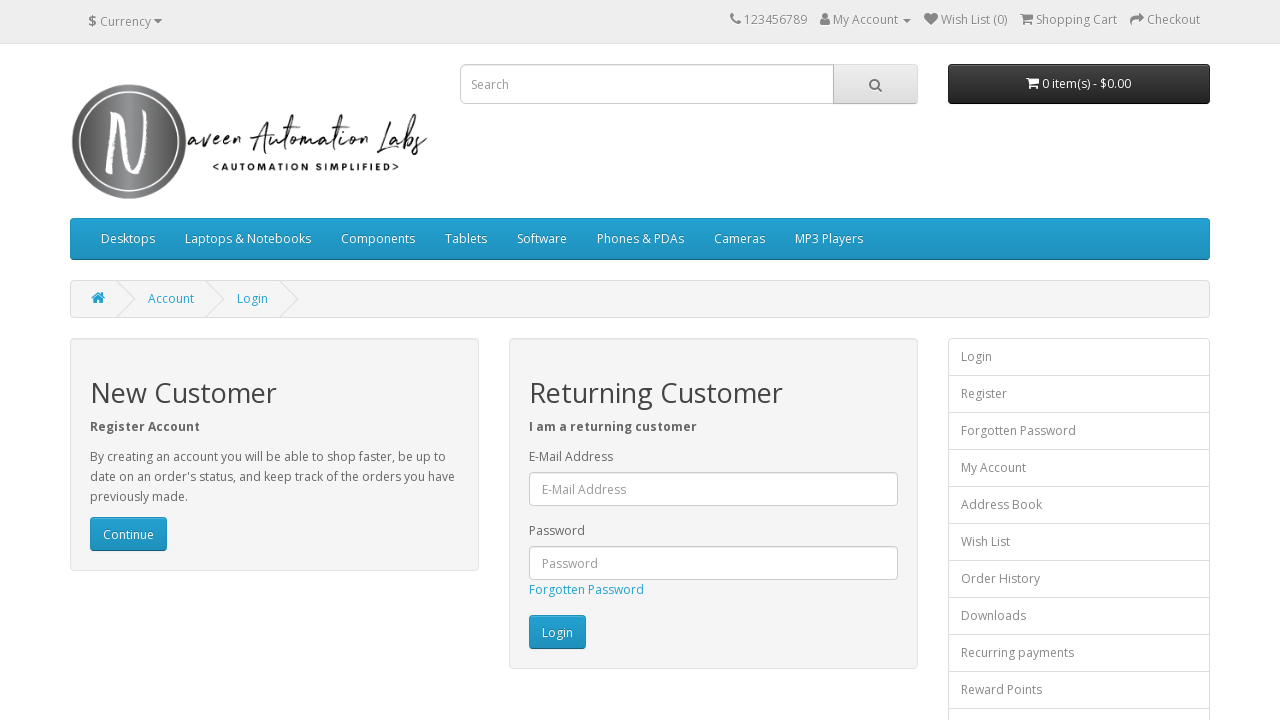

Filled email field with 'shilpa@gmail.com' on #input-email
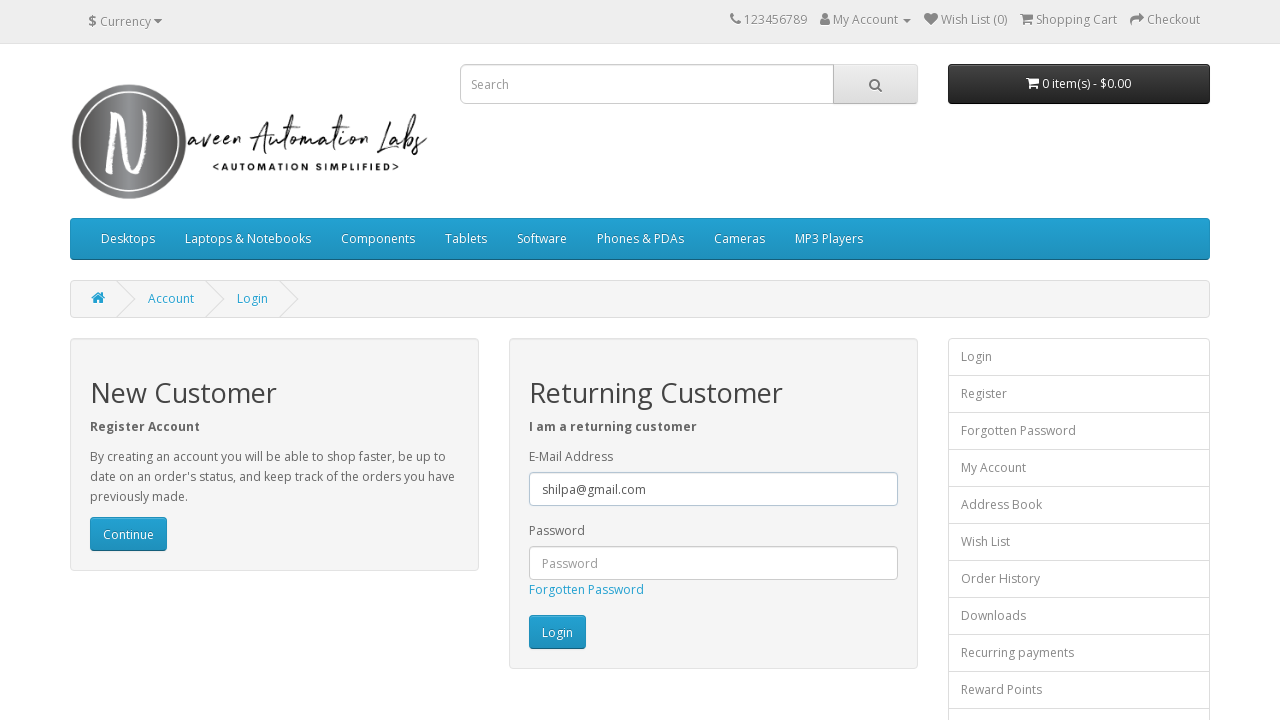

Filled password field with 'shilpa123' on #input-password
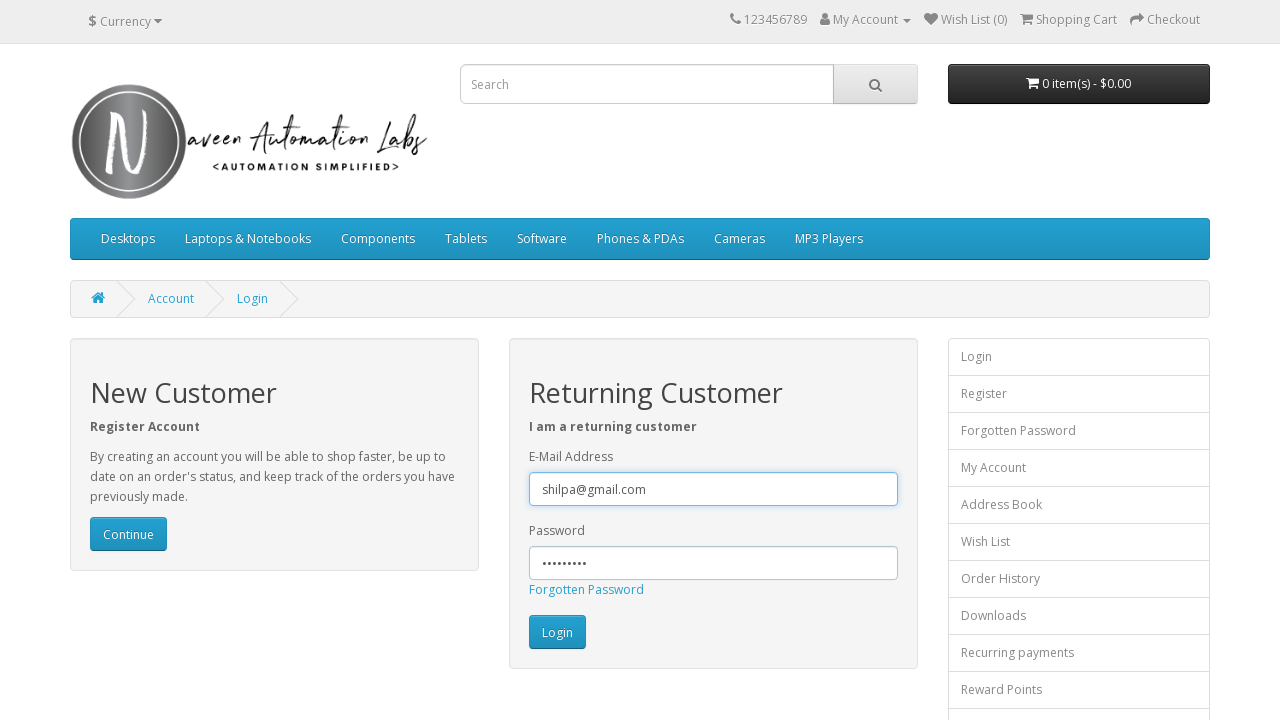

Clicked login button to submit form at (557, 632) on xpath=//input[@class='btn btn-primary']
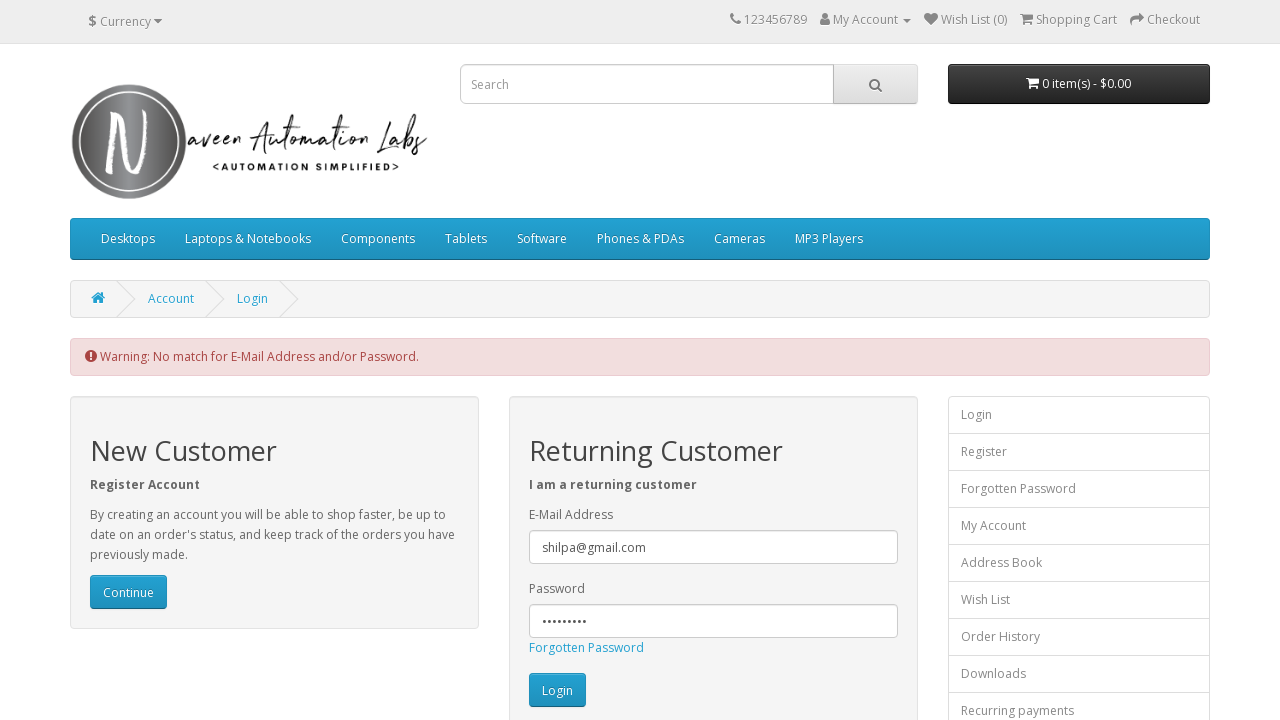

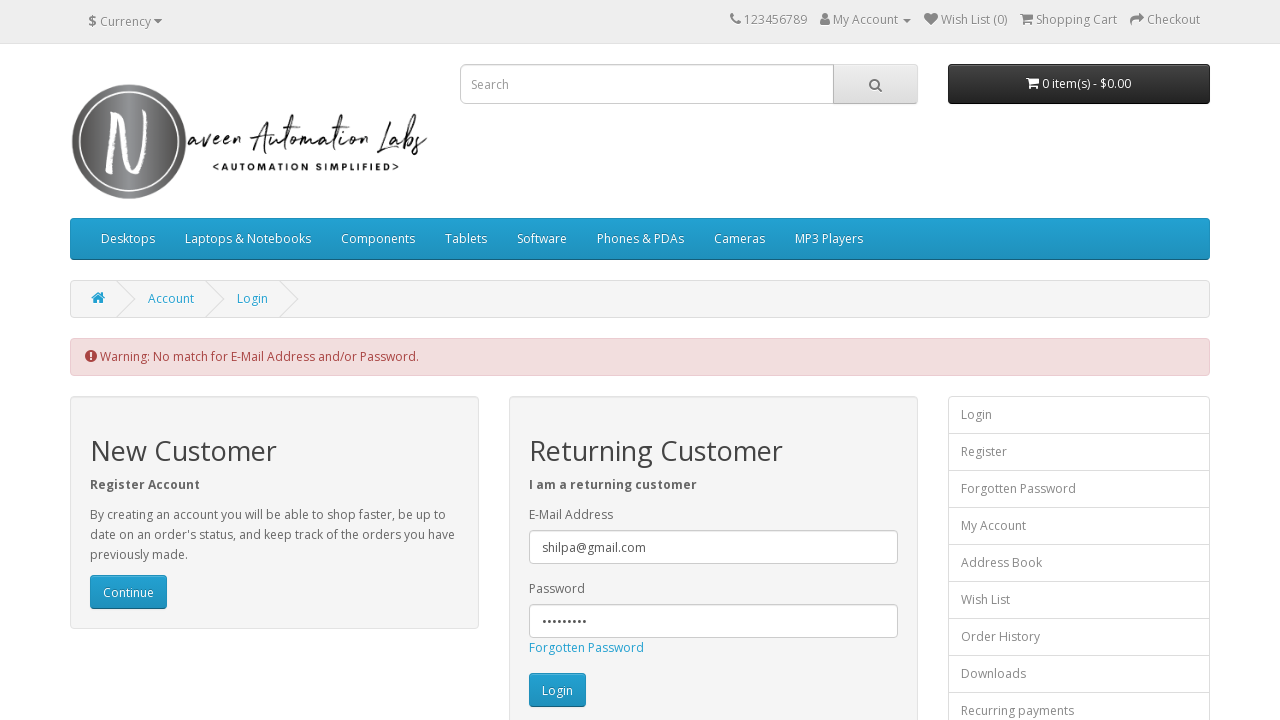